Tests button click functionality on the dynamic controls page by clicking the Add/Remove button

Starting URL: http://the-internet.herokuapp.com/dynamic_controls

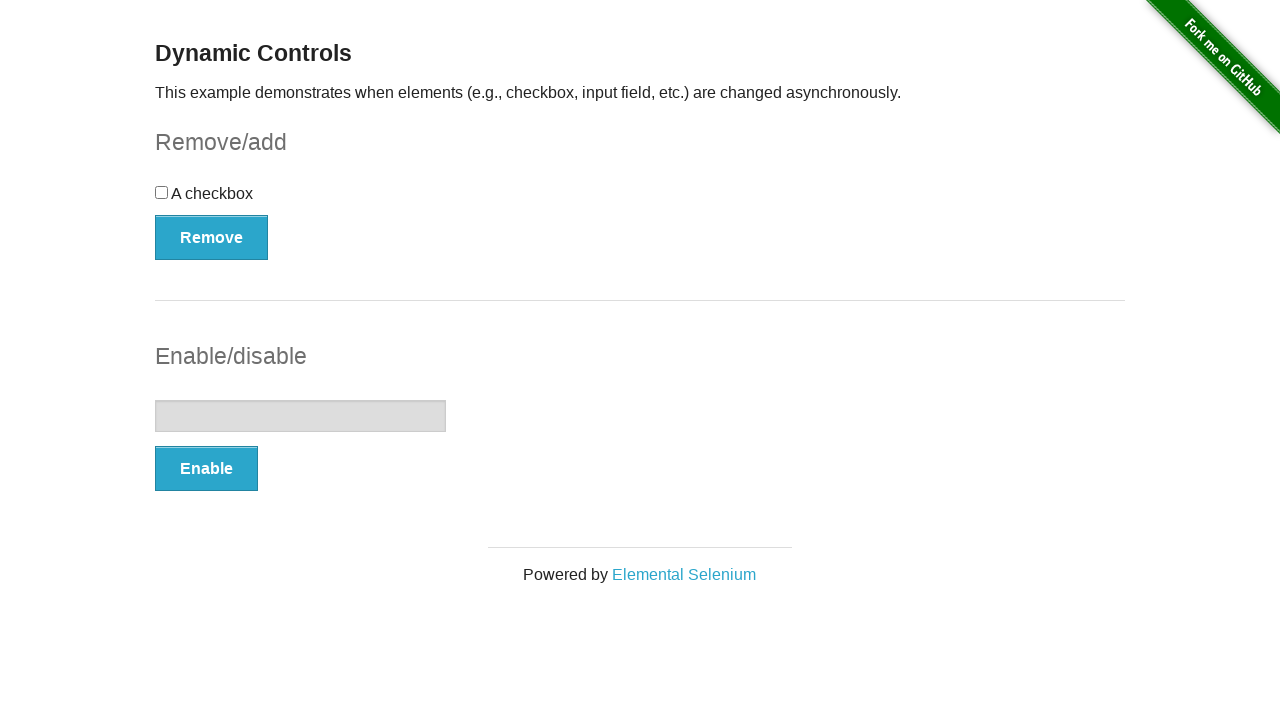

Waited for Add/Remove button to be visible
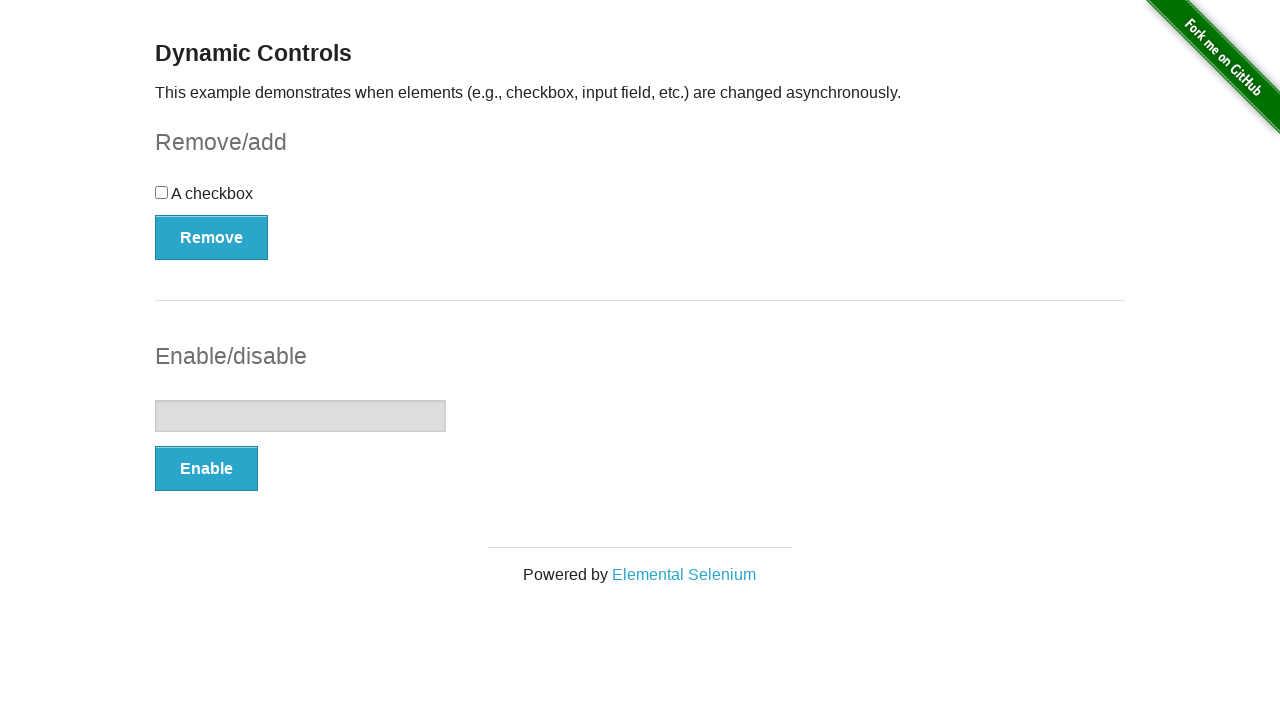

Clicked the Add/Remove button at (212, 237) on button[onclick='swapCheckbox()']
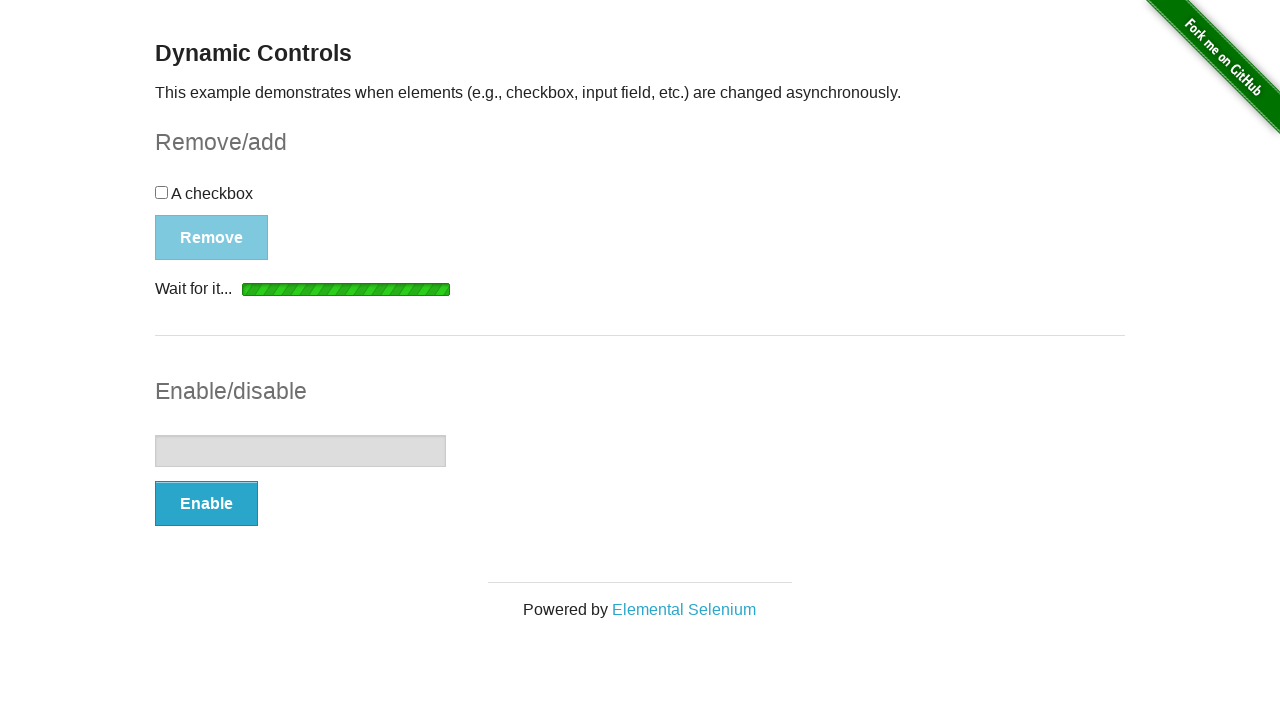

Verified button text is either 'Add' or 'Remove'
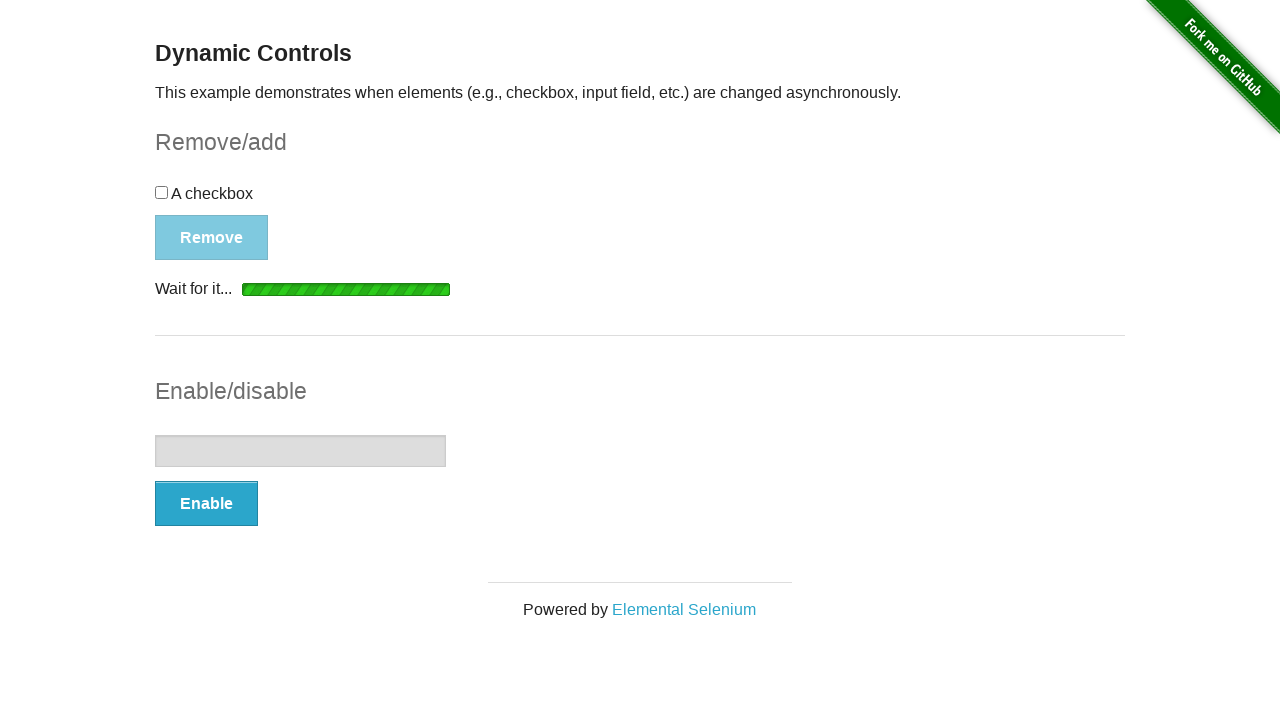

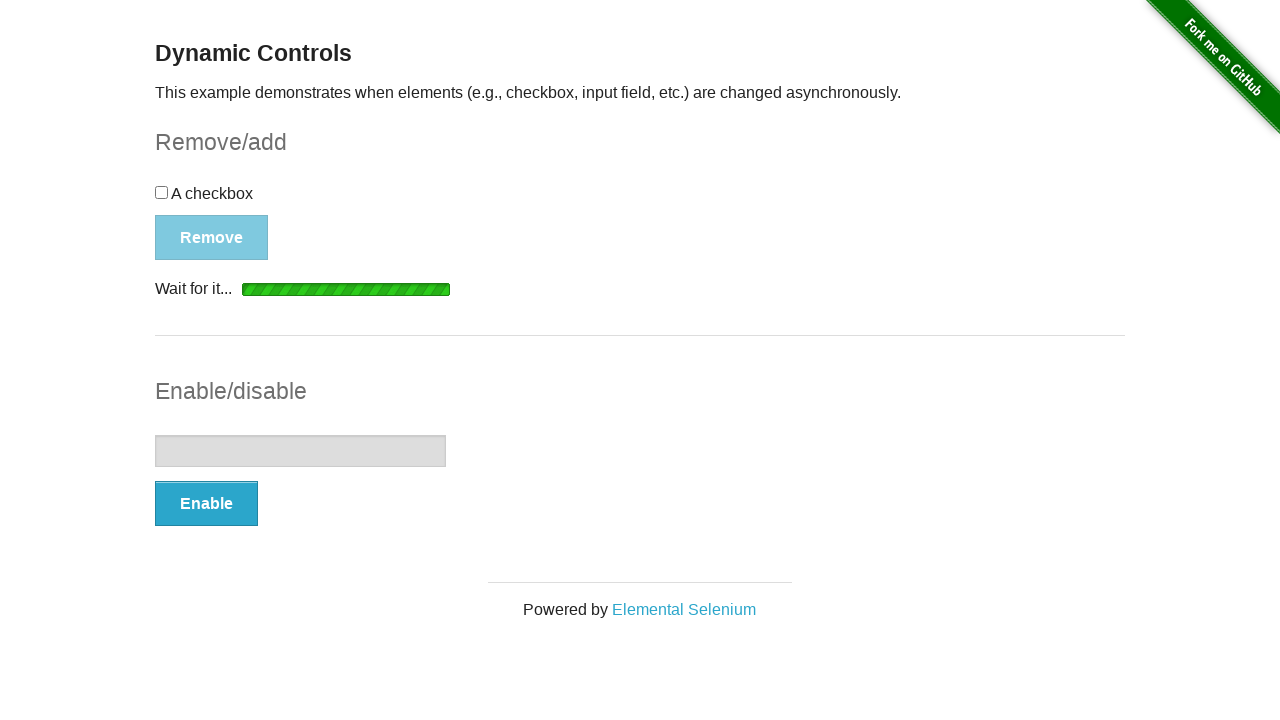